Navigates to the OpenCart demo store homepage and verifies the page title is "Your Store"

Starting URL: http://opencart.abstracta.us

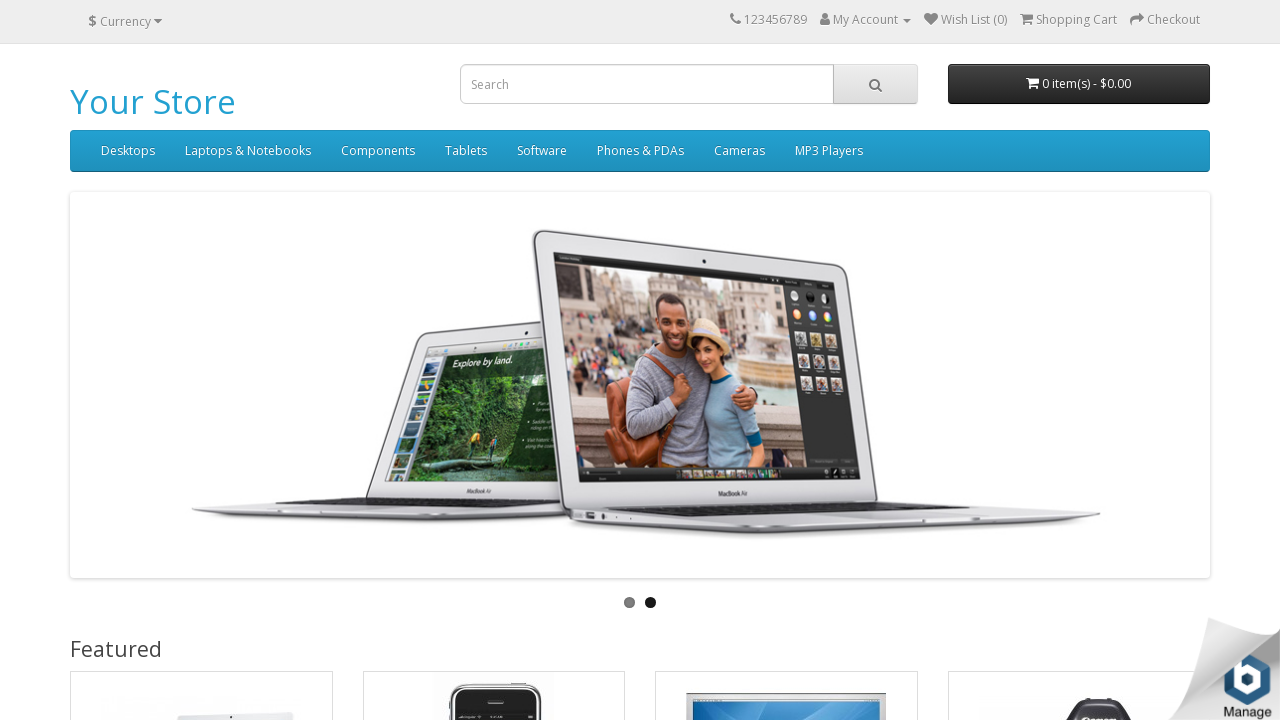

Navigated to OpenCart demo store homepage at http://opencart.abstracta.us
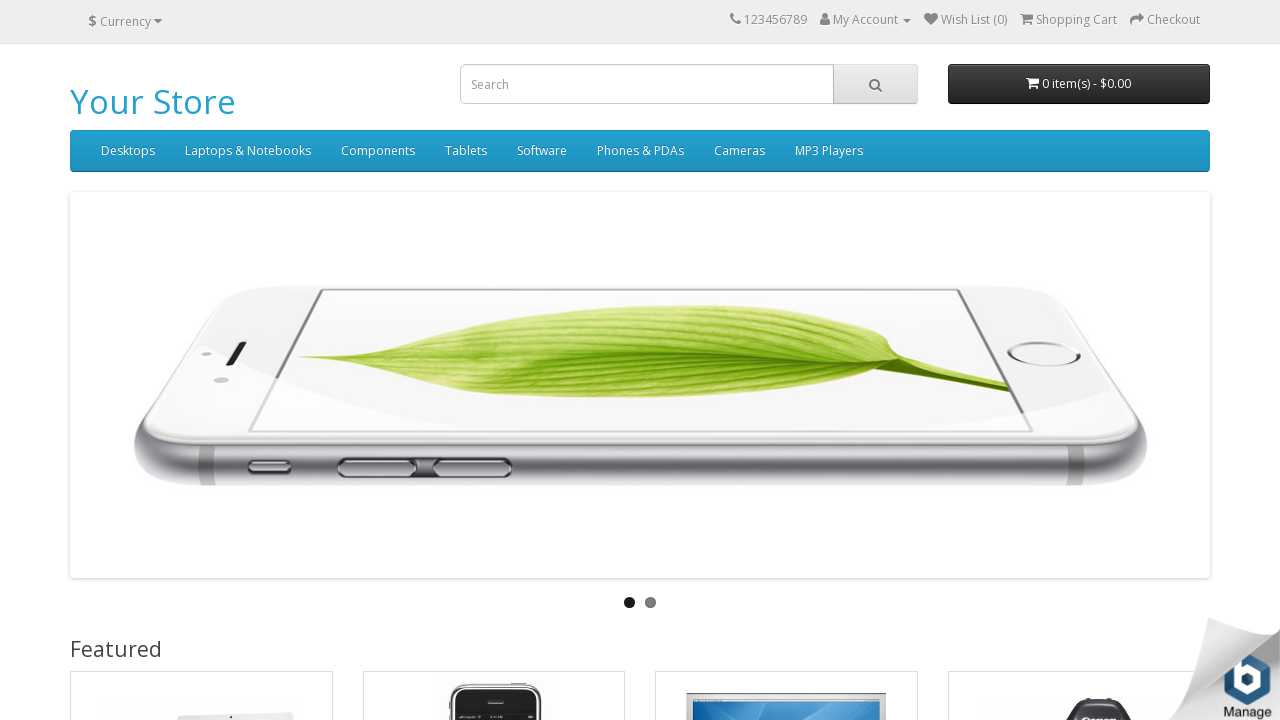

Page fully loaded - domcontentloaded state reached
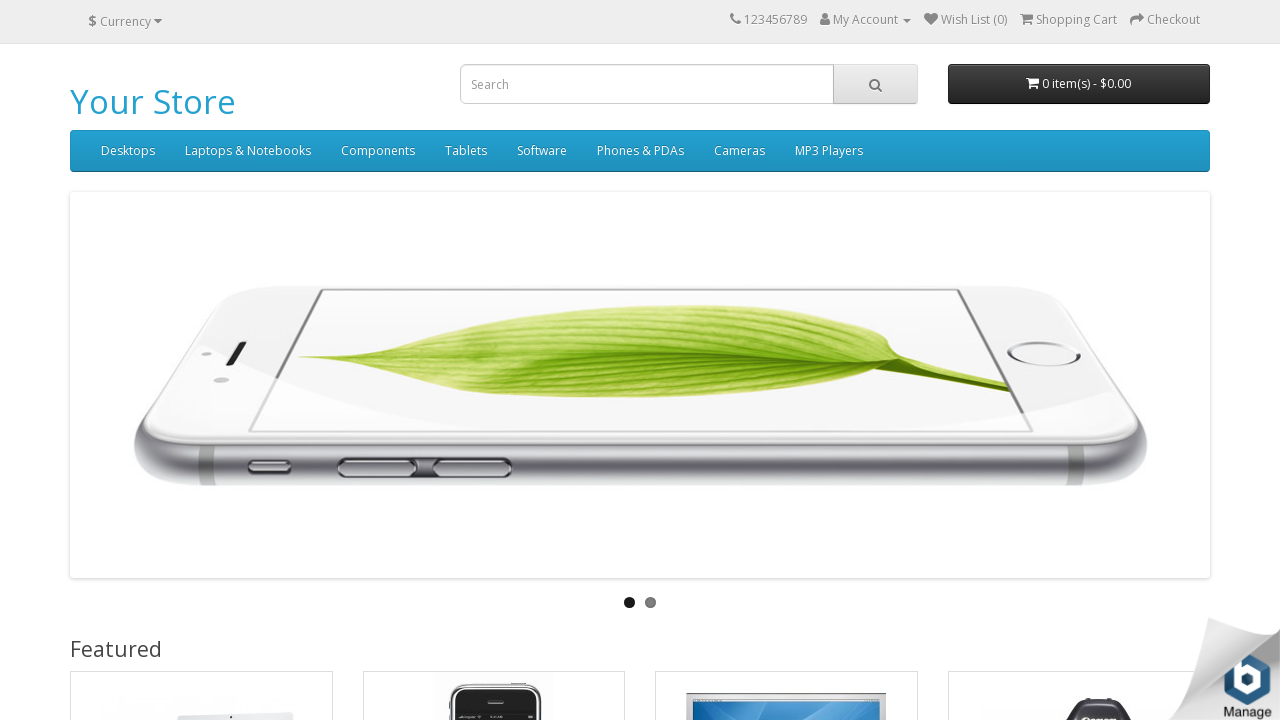

Verified page title is 'Your Store'
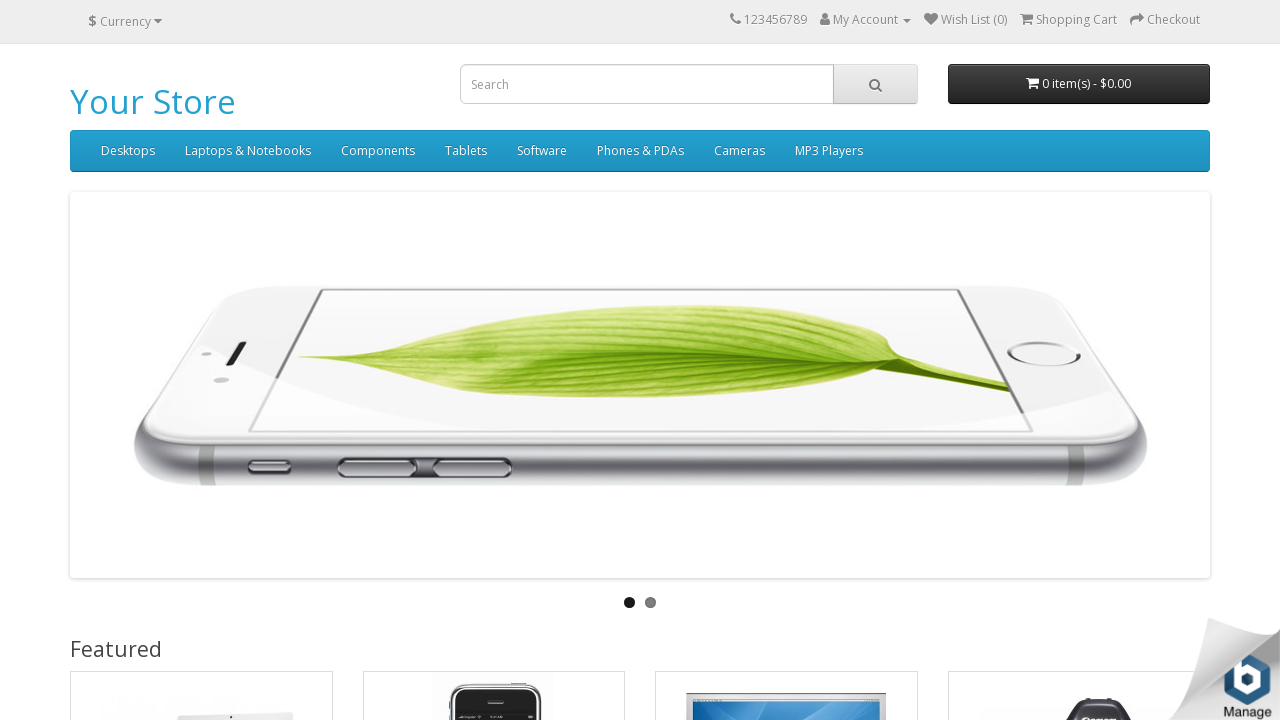

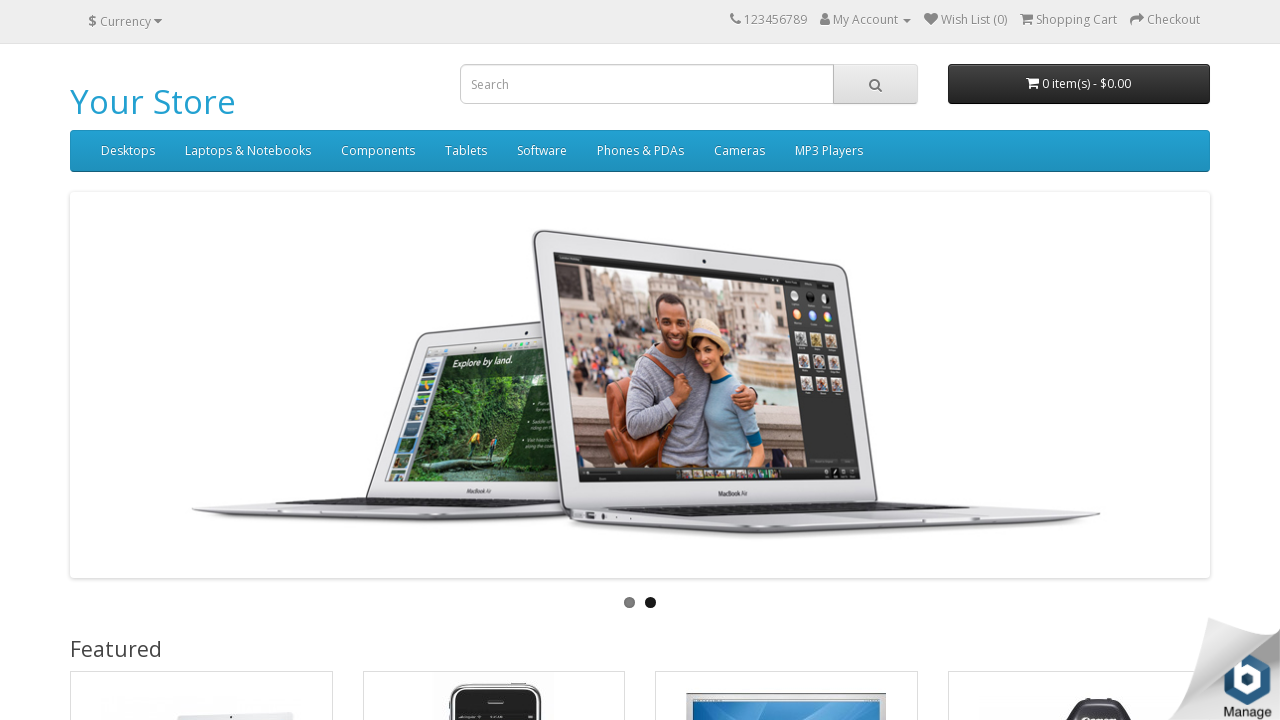